Tests keyboard key press functionality by sending space and left arrow keys to an element and verifying the displayed result text matches the expected key press.

Starting URL: http://the-internet.herokuapp.com/key_presses

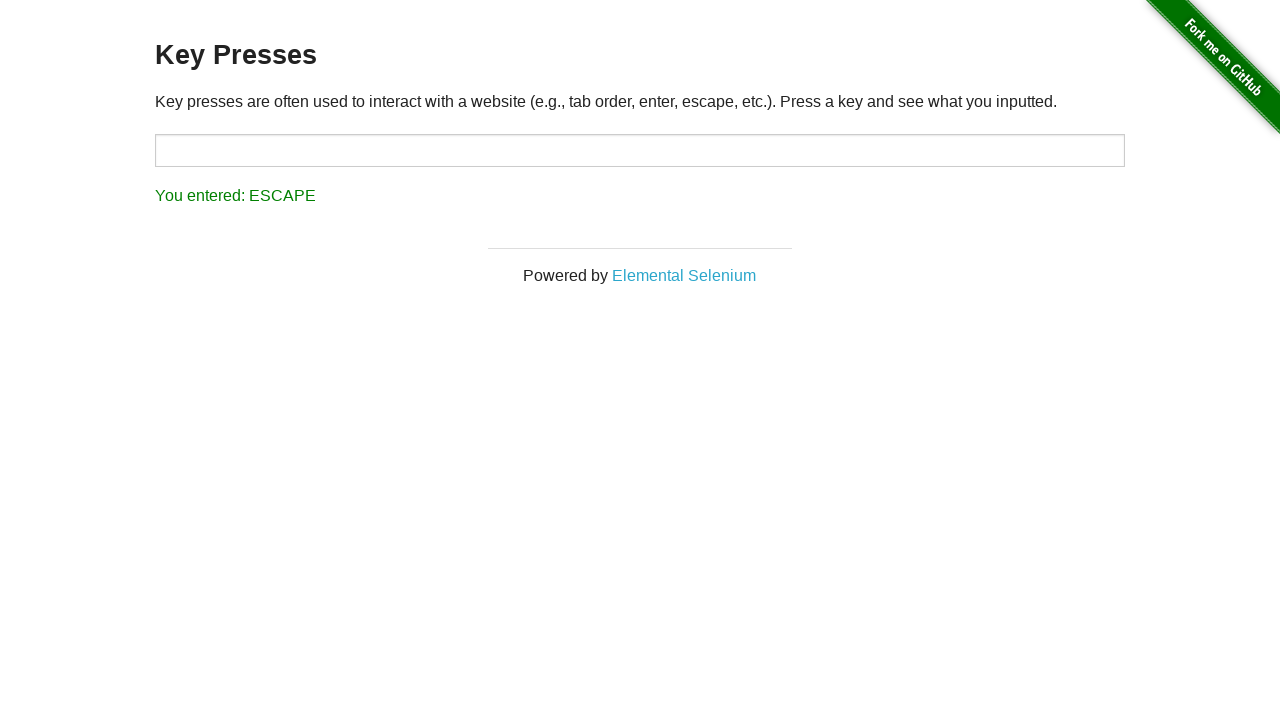

Pressed Space key on target element on #target
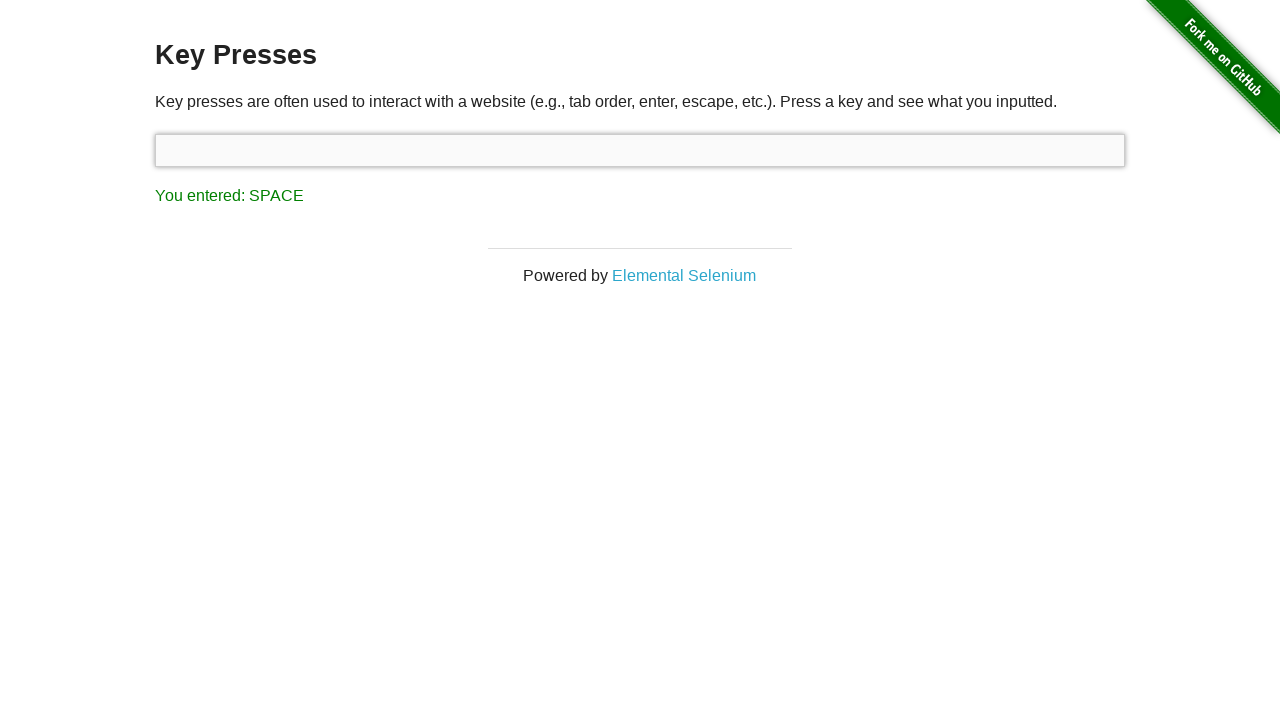

Result element loaded after space key press
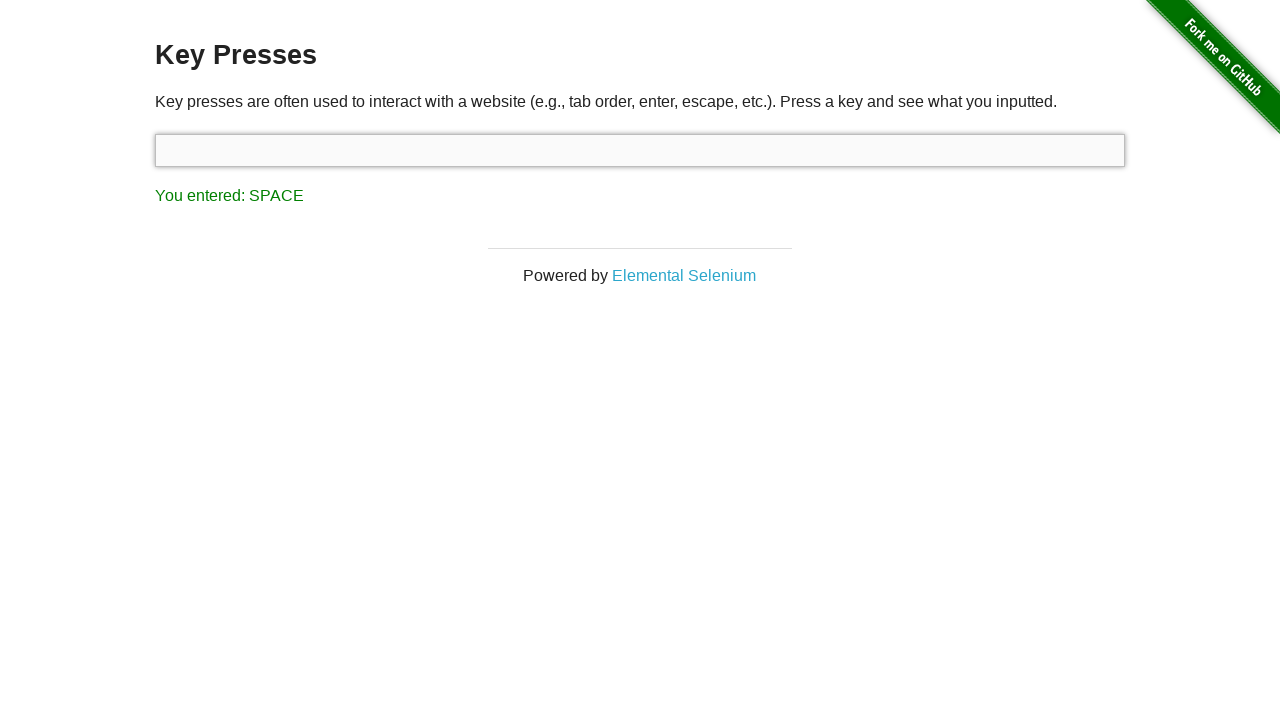

Verified result text matches 'You entered: SPACE'
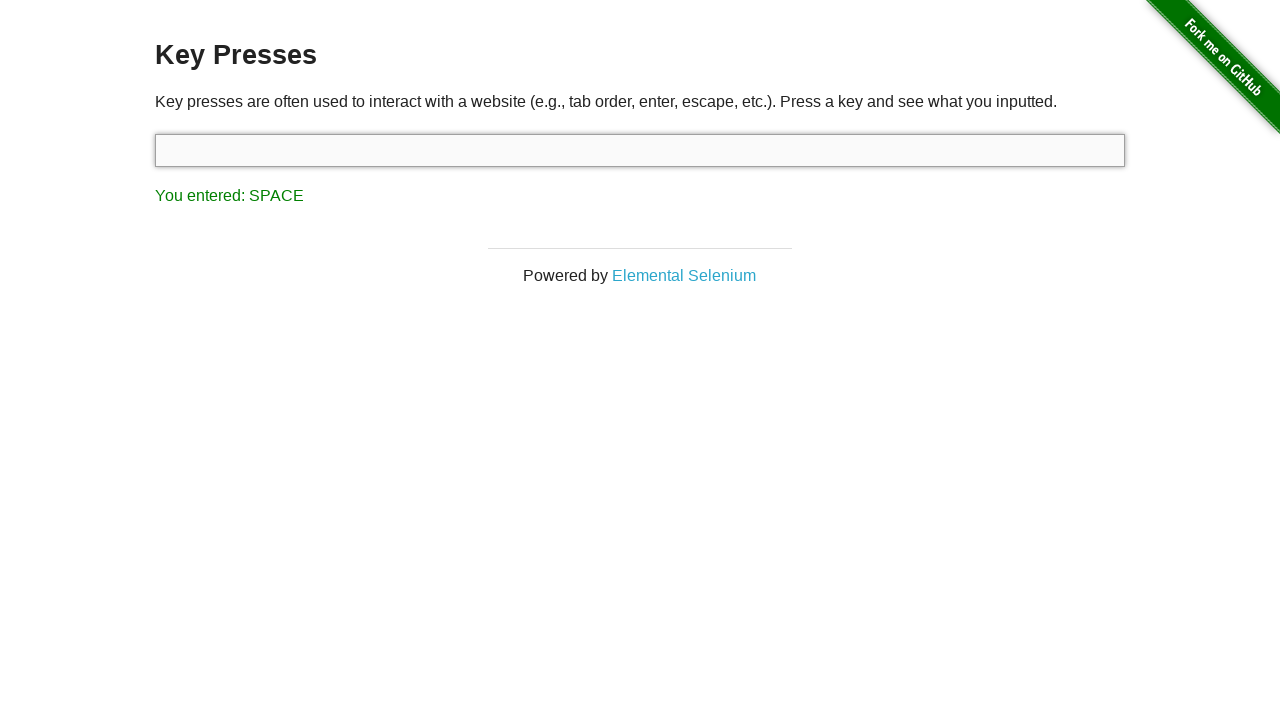

Pressed ArrowLeft key using keyboard
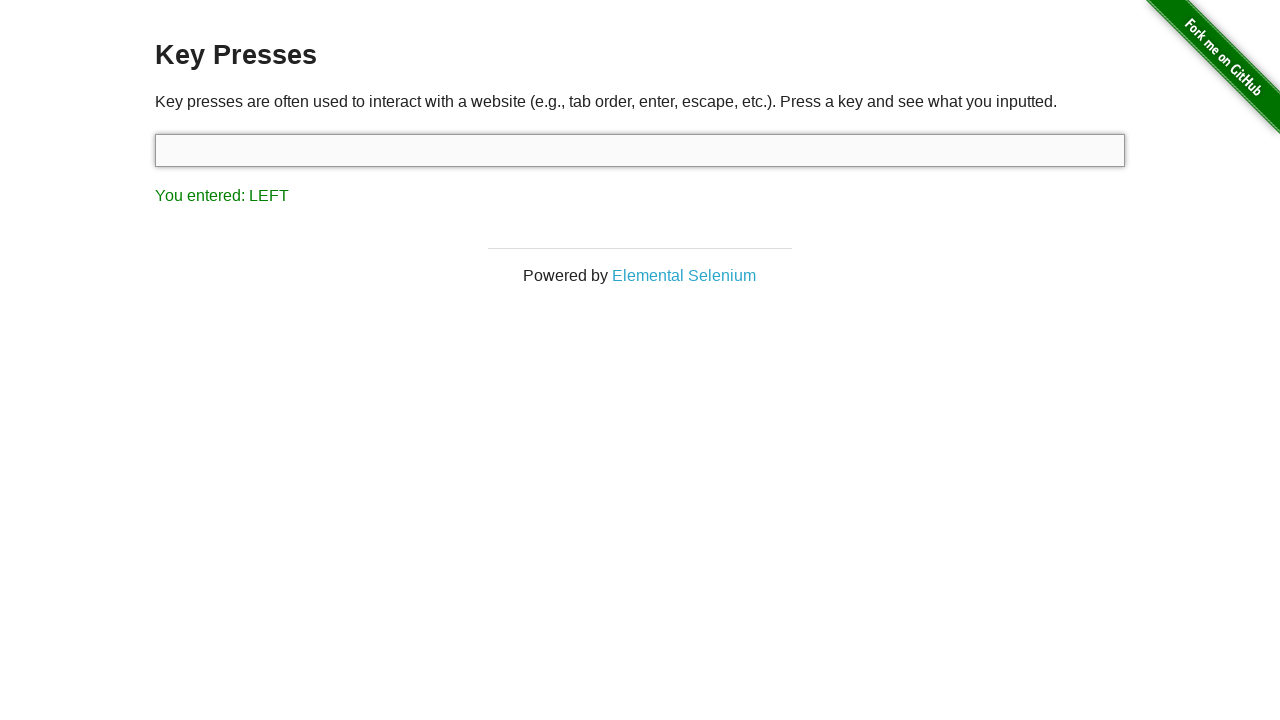

Verified result text matches 'You entered: LEFT'
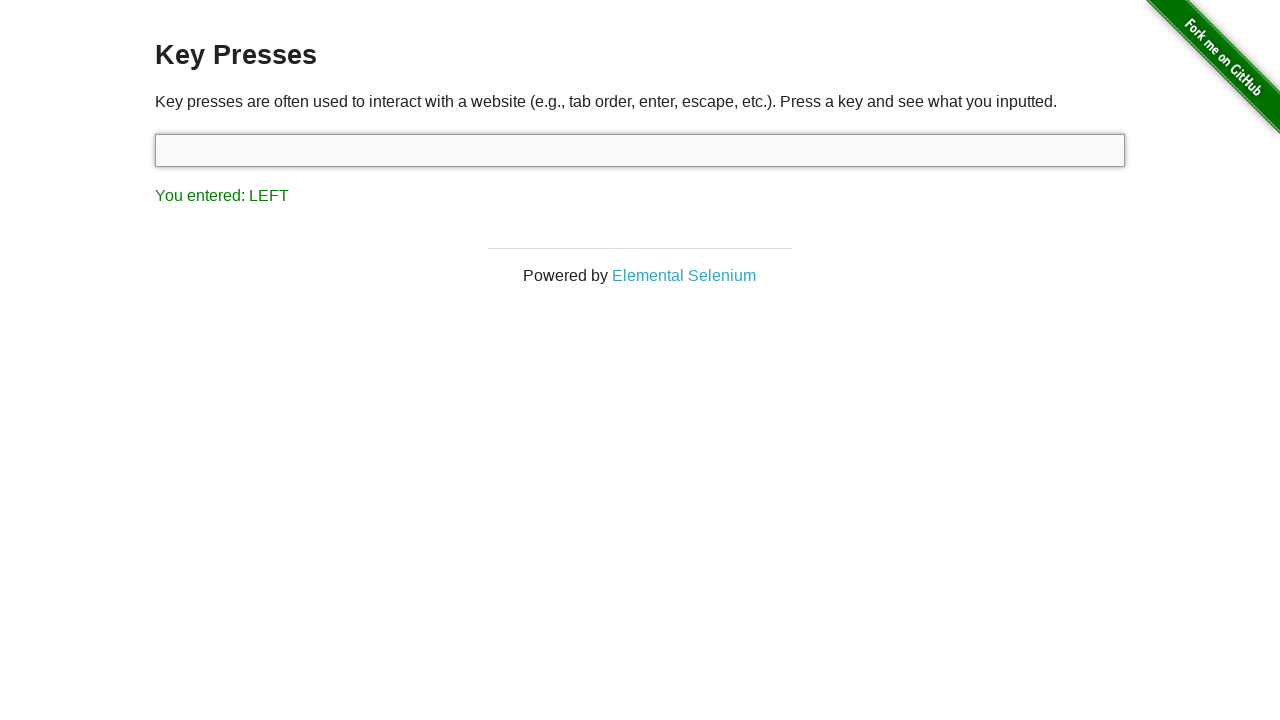

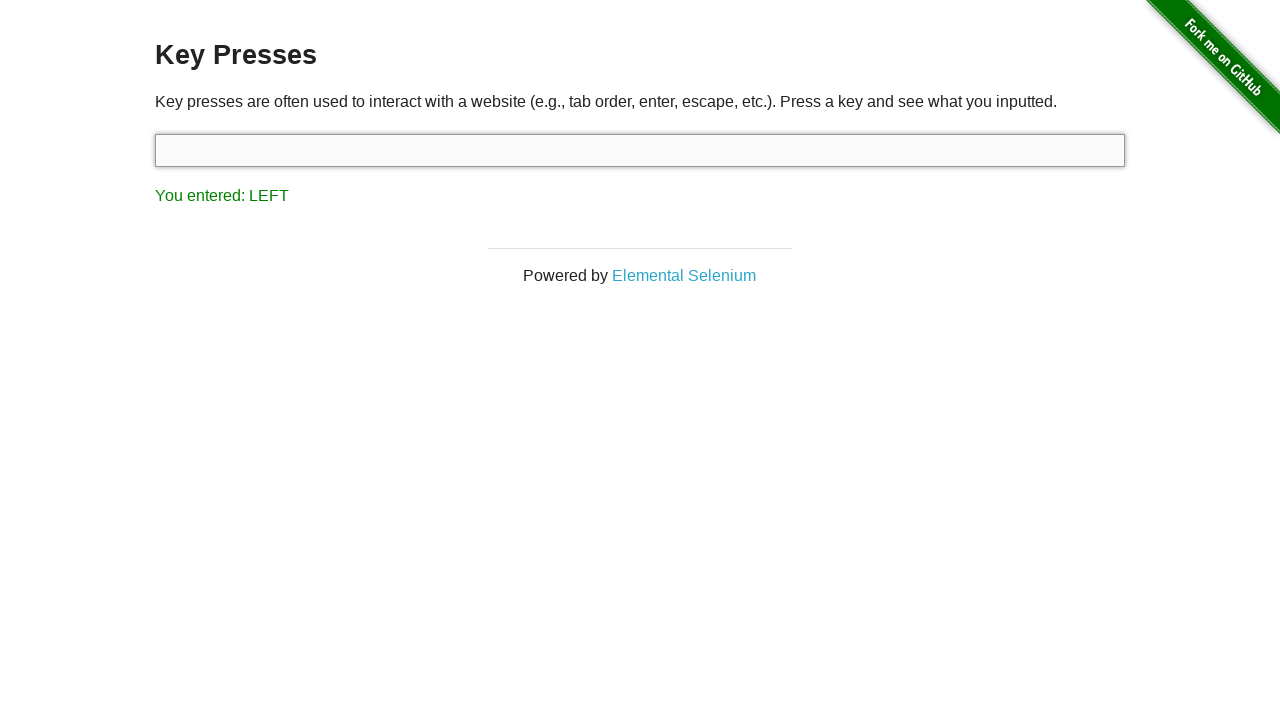